Tests generating Lorem Ipsum paragraphs multiple times (3 iterations) by clicking the generate button and navigating back to the homepage each time.

Starting URL: https://lipsum.com/

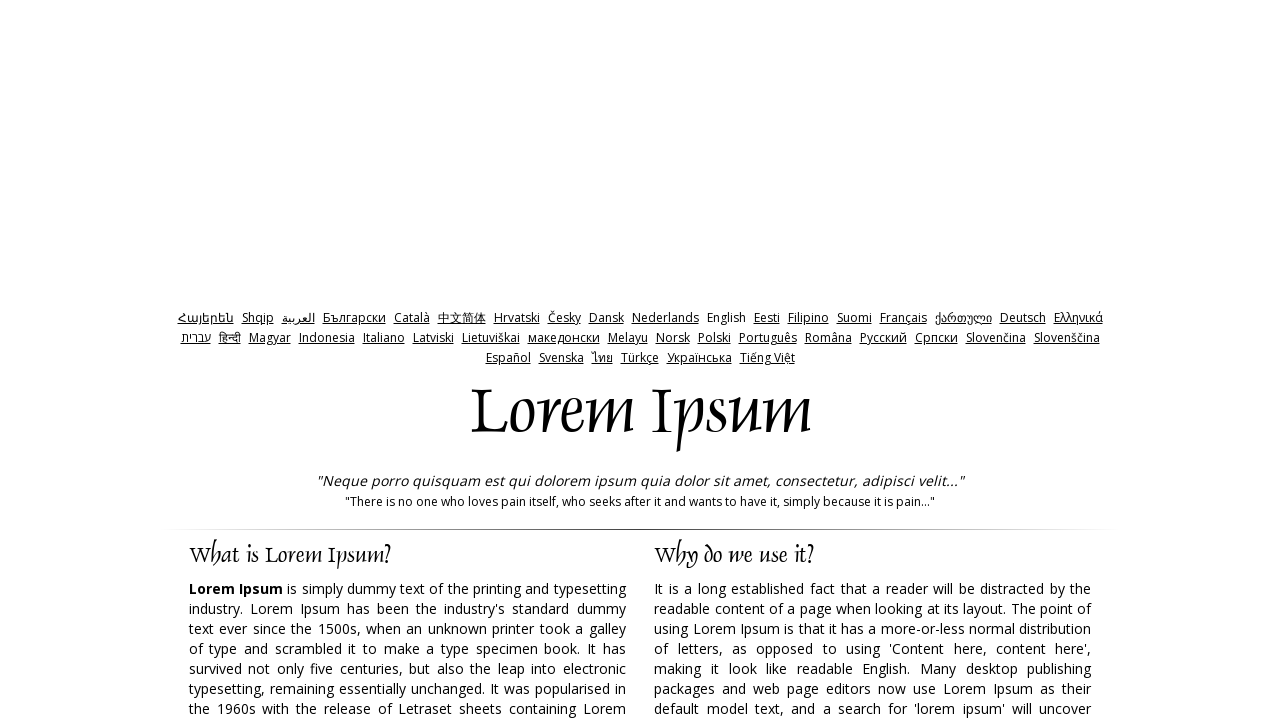

Clicked generate button (iteration 1) at (958, 361) on input#generate
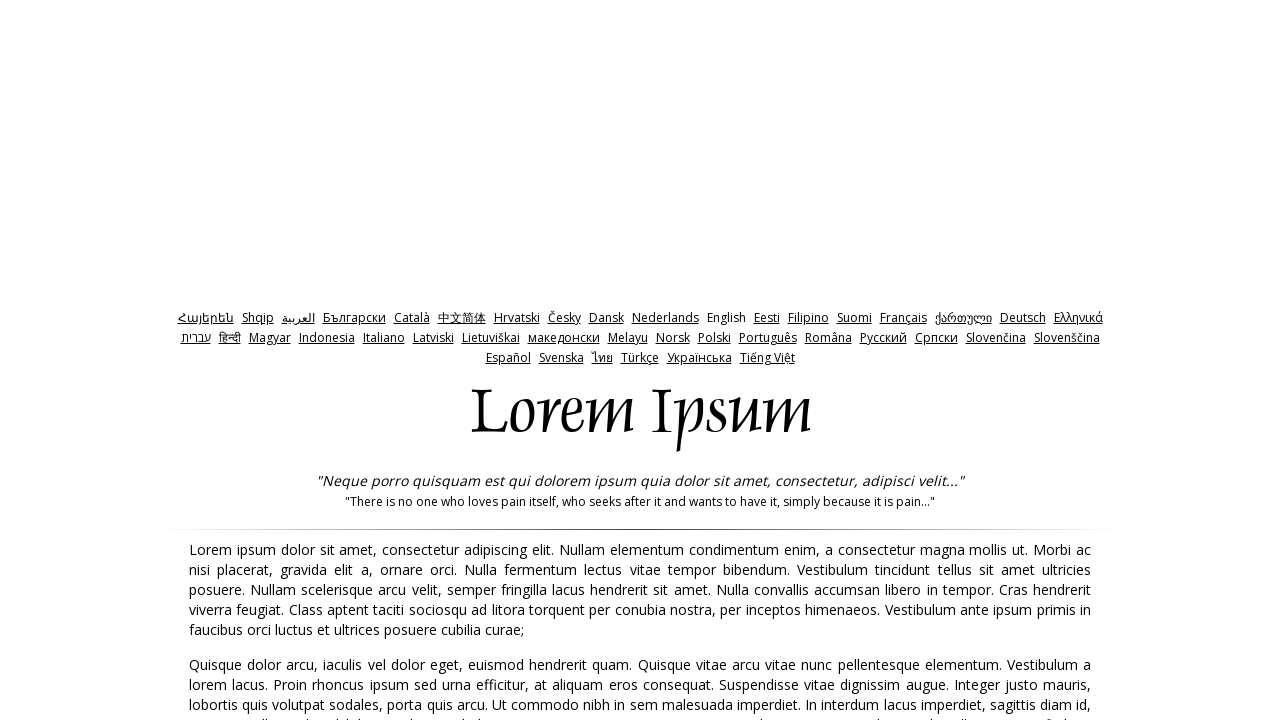

Lorem Ipsum paragraph generated and loaded
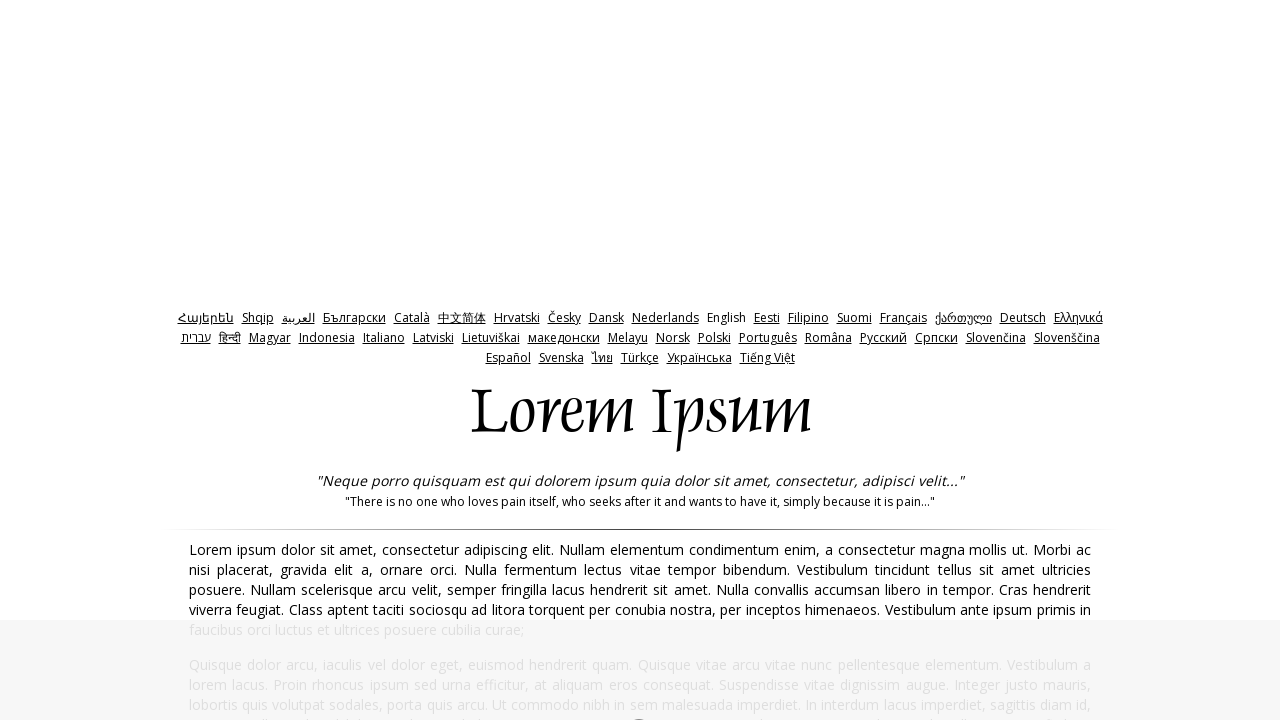

Navigated back to lipsum.com homepage
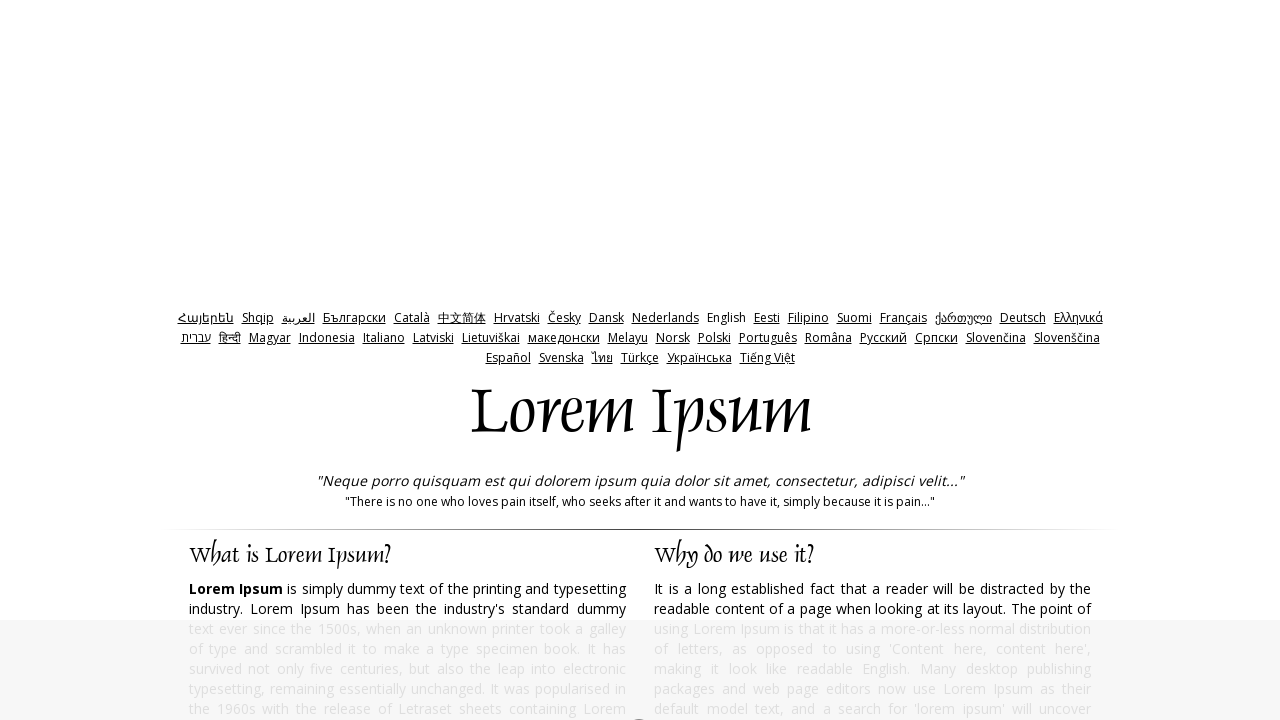

Homepage loaded successfully
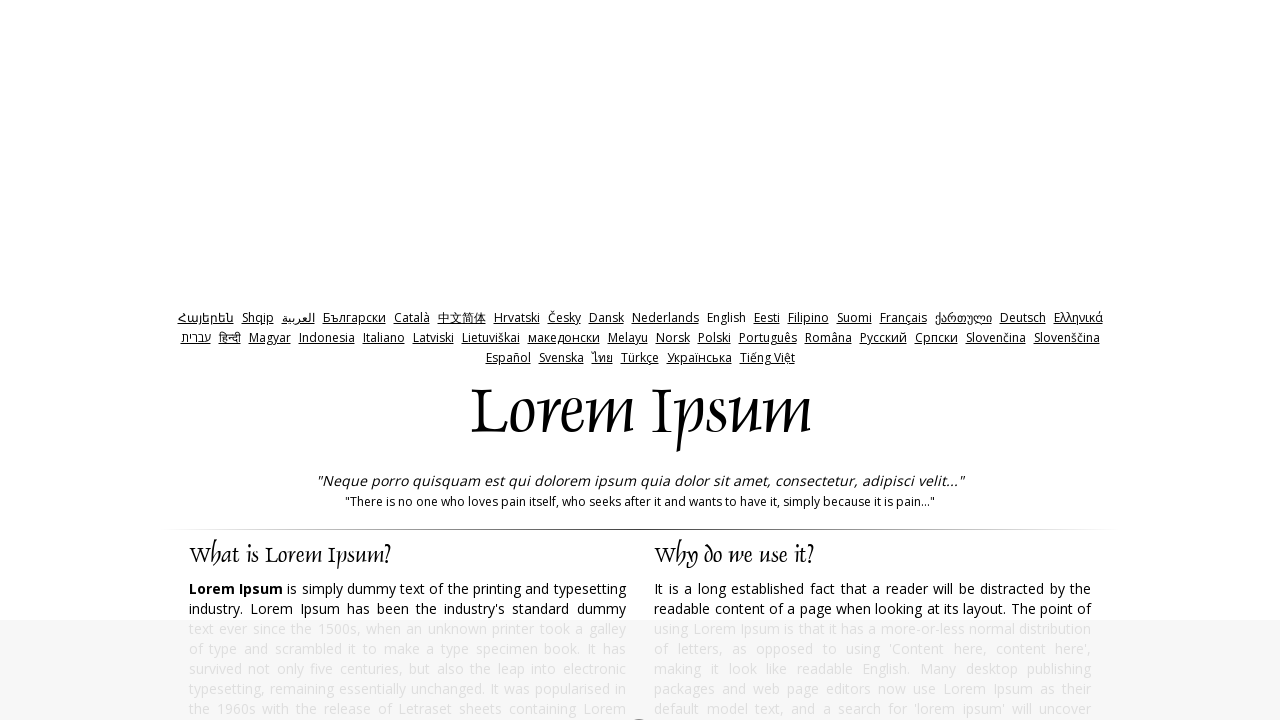

Clicked generate button (iteration 2) at (958, 361) on input#generate
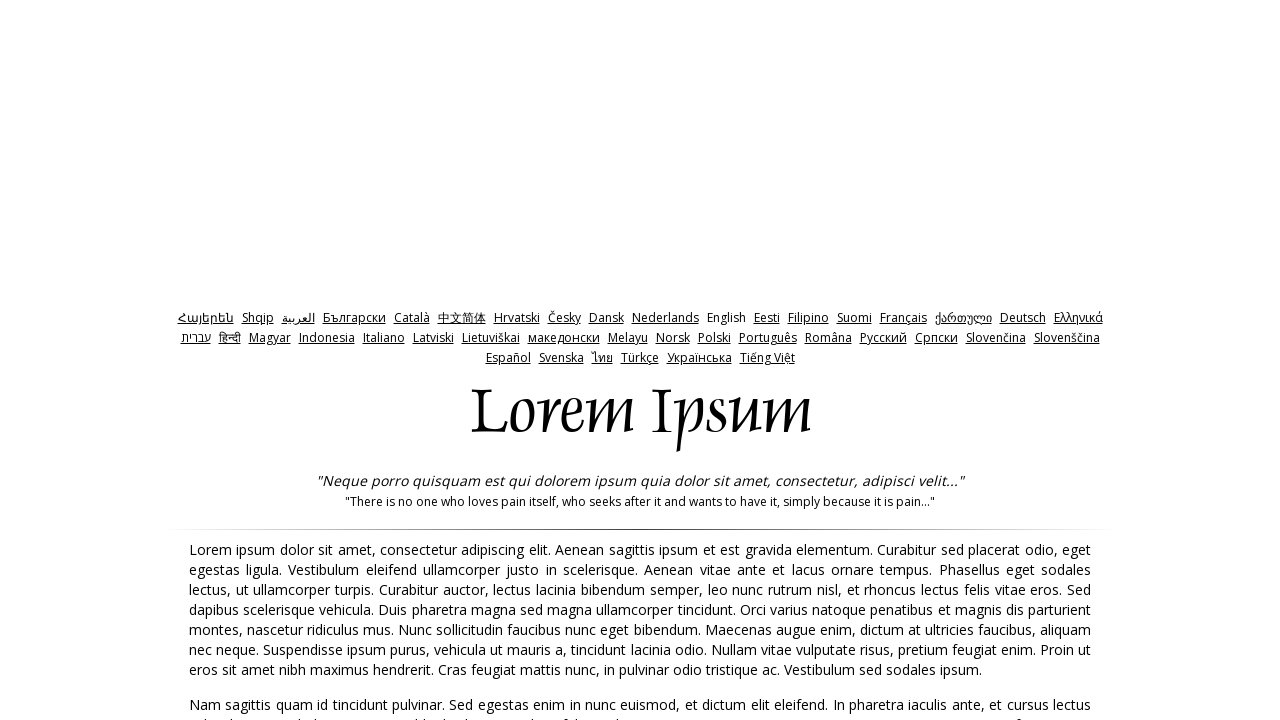

Lorem Ipsum paragraph generated and loaded
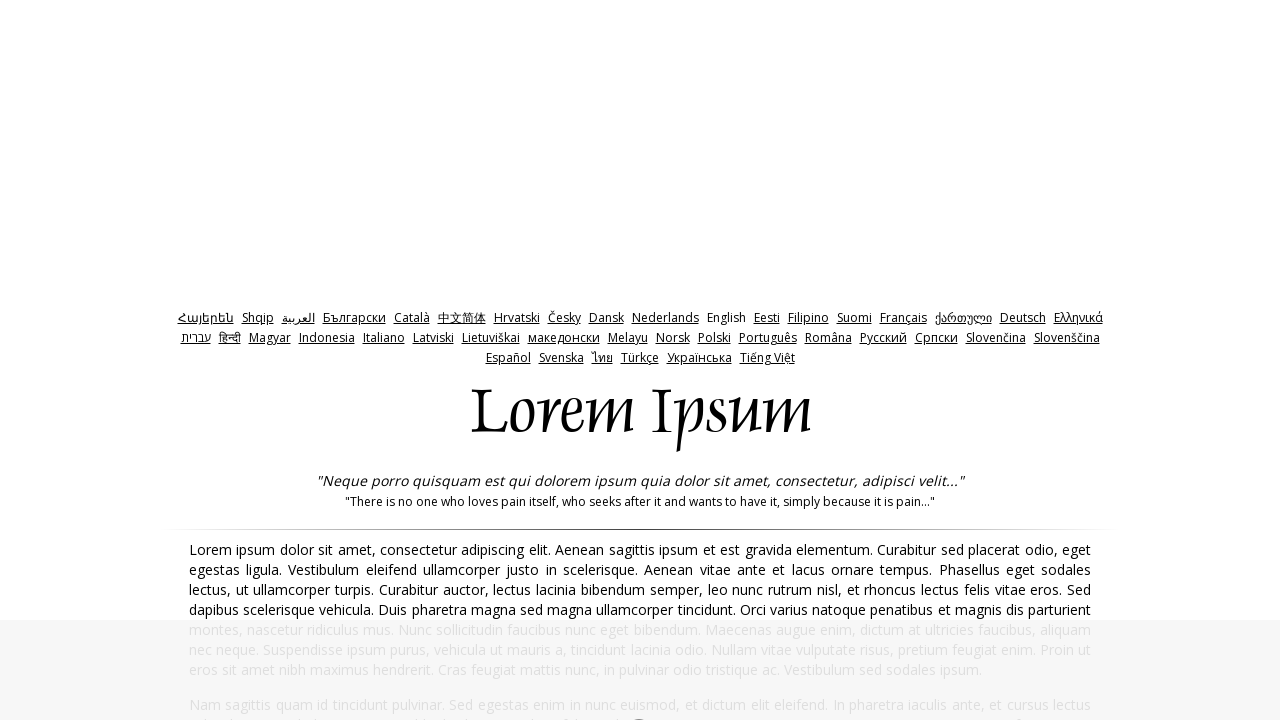

Navigated back to lipsum.com homepage
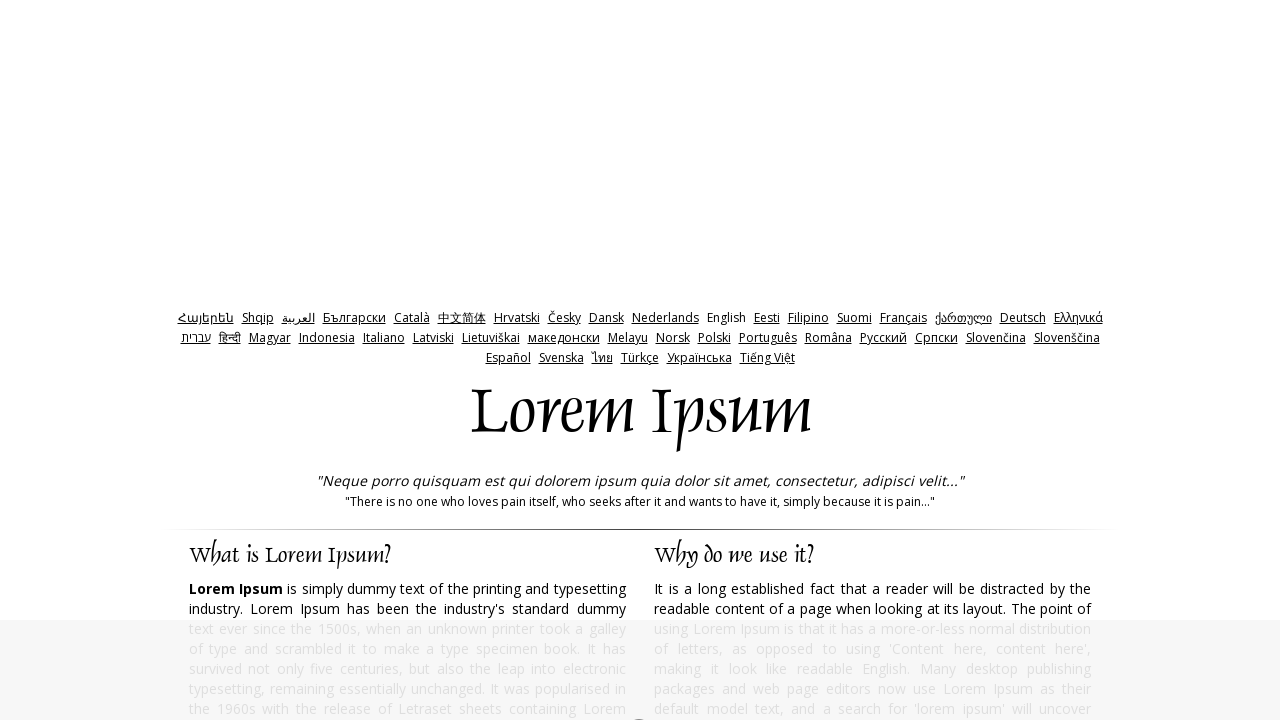

Homepage loaded successfully
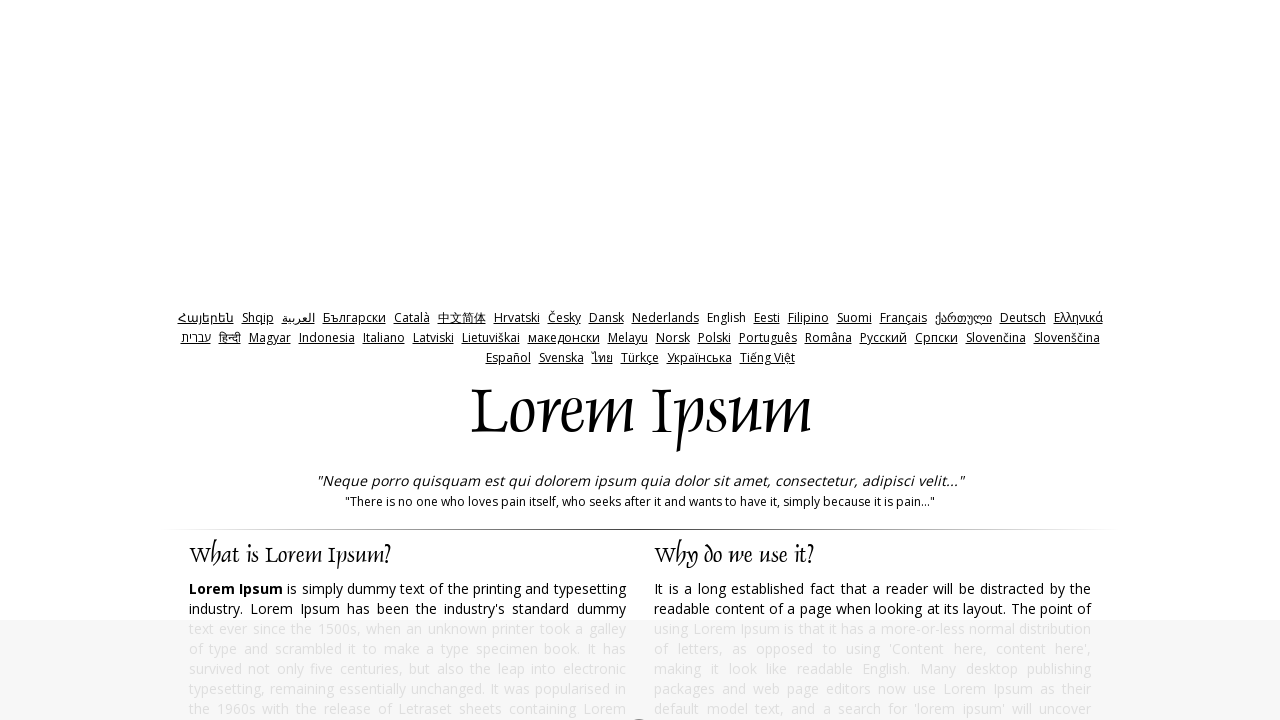

Clicked generate button (iteration 3) at (958, 361) on input#generate
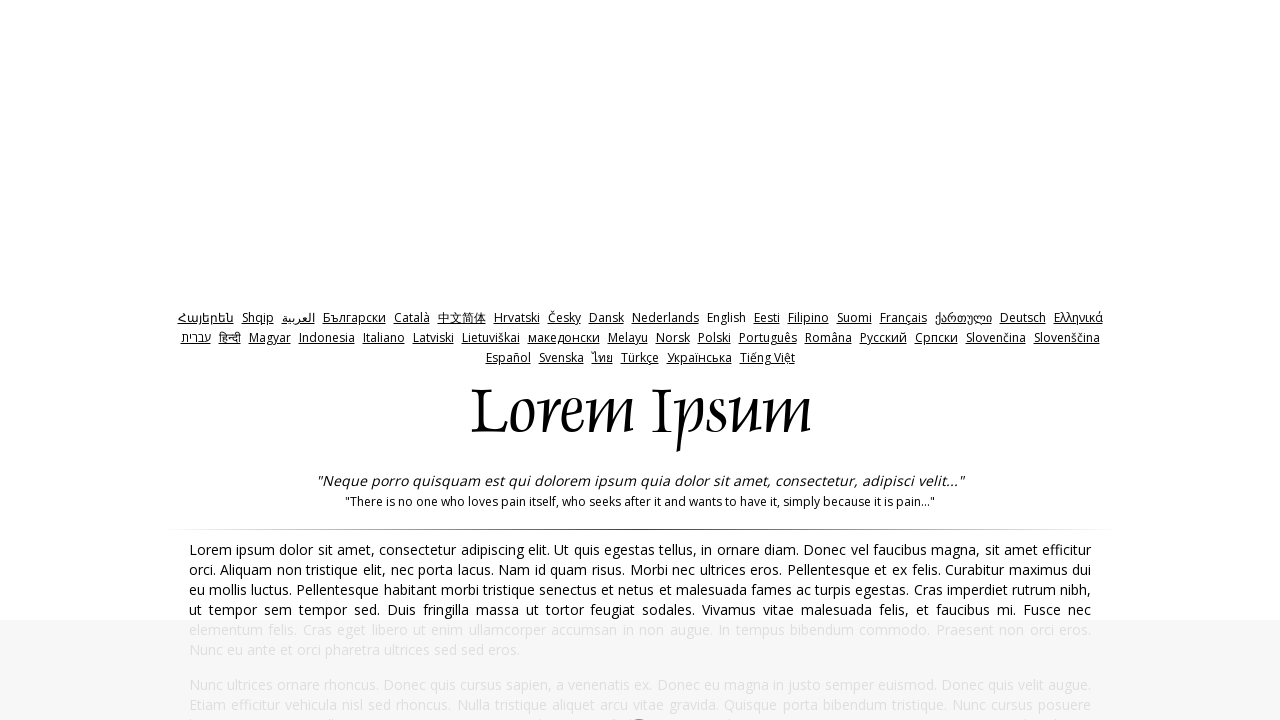

Lorem Ipsum paragraph generated and loaded
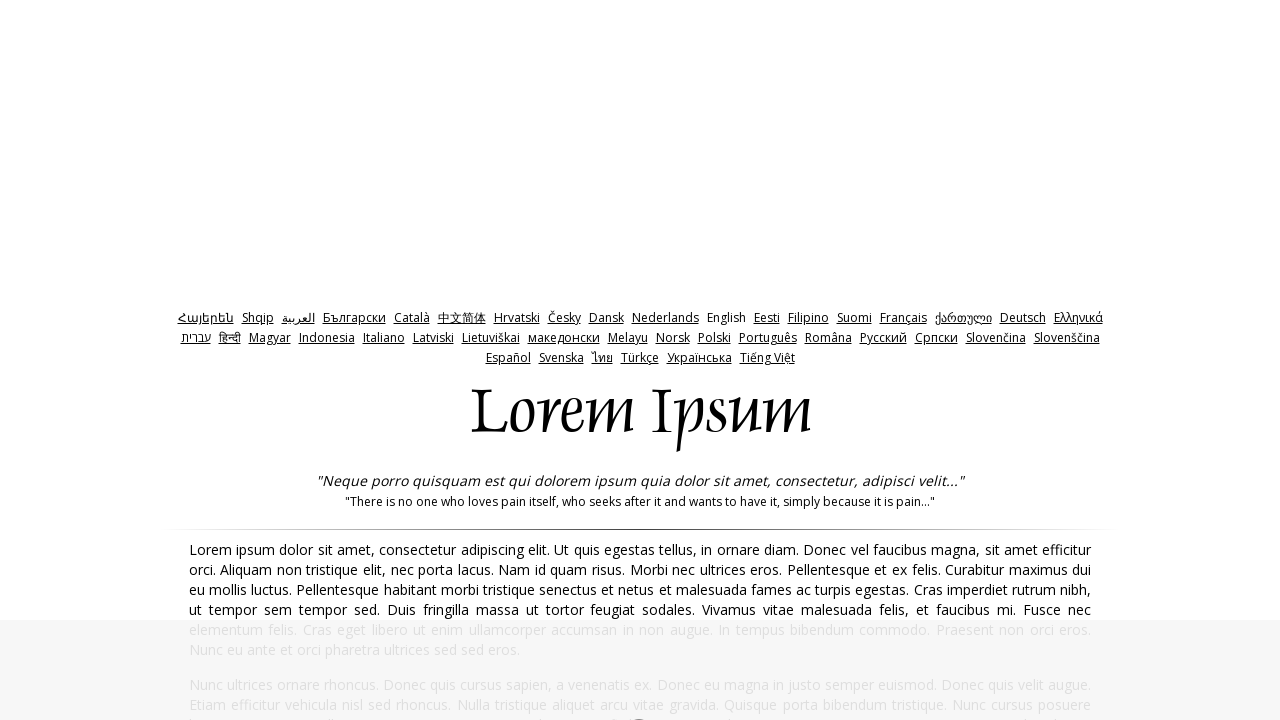

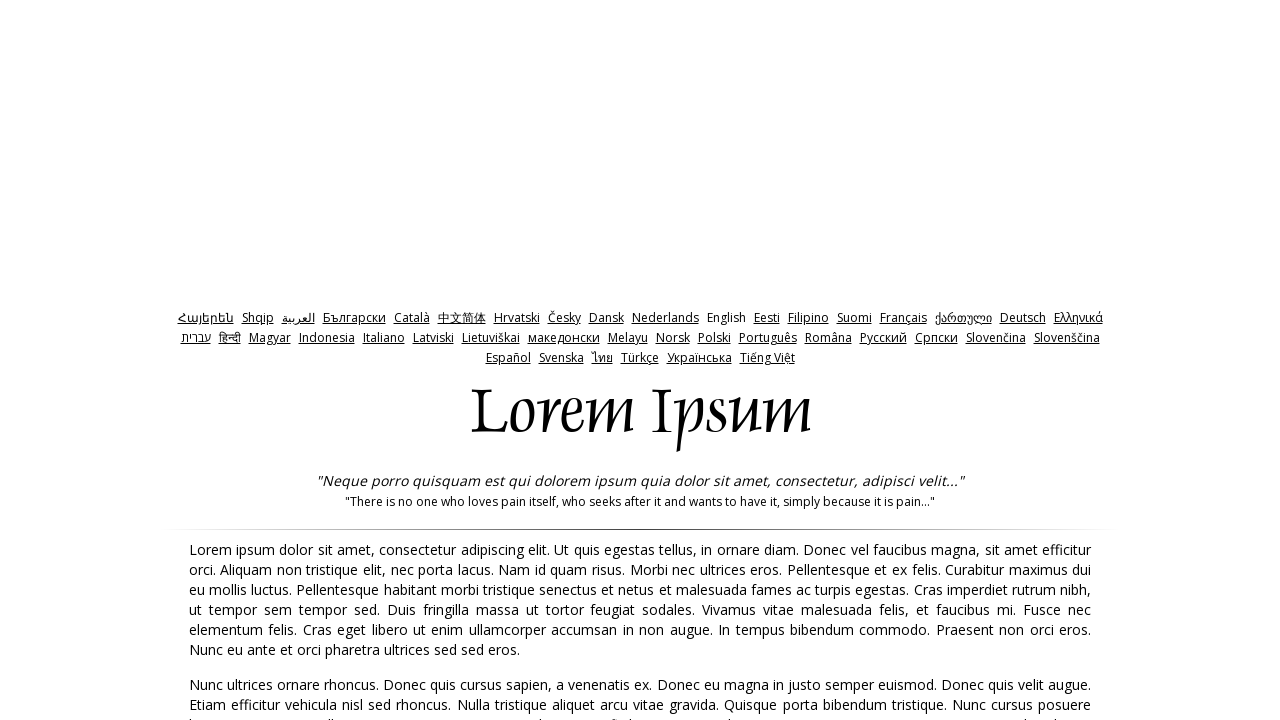